Interacts with checkbox elements by unchecking and checking them on the Selenium test form

Starting URL: https://www.selenium.dev/selenium/web/web-form.html

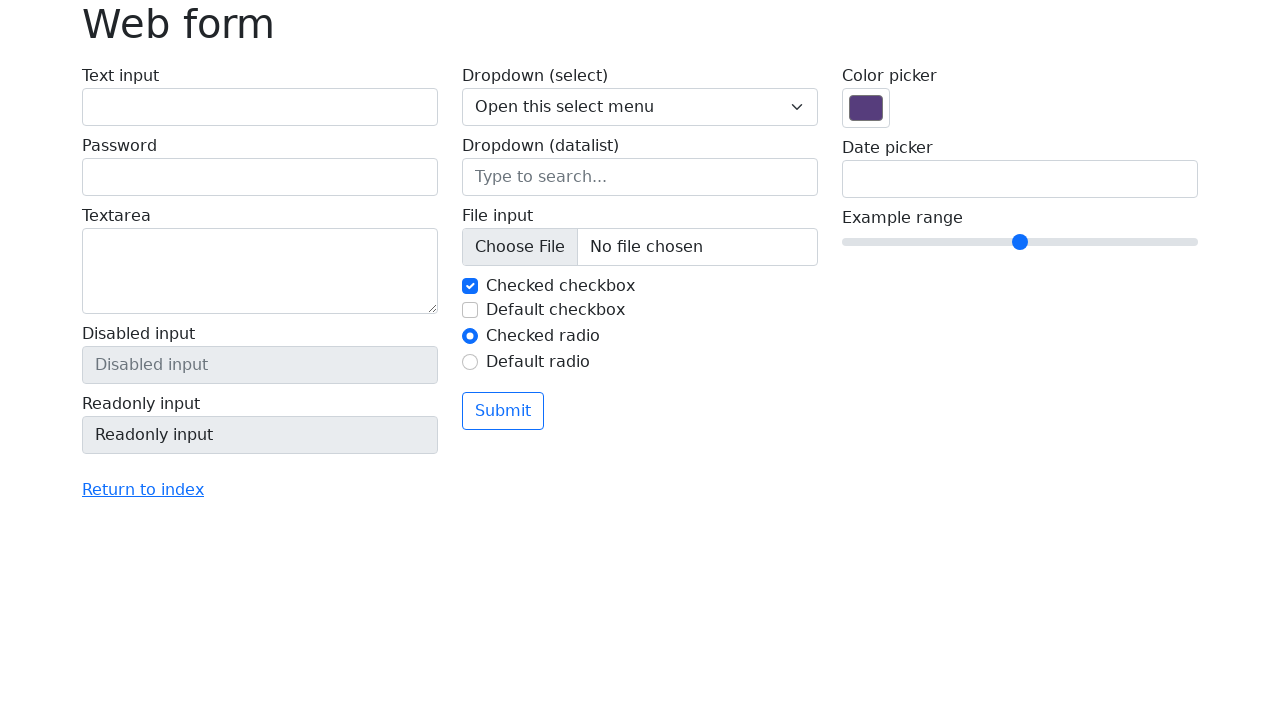

Unchecked the first checkbox (my-check-1) at (470, 286) on #my-check-1
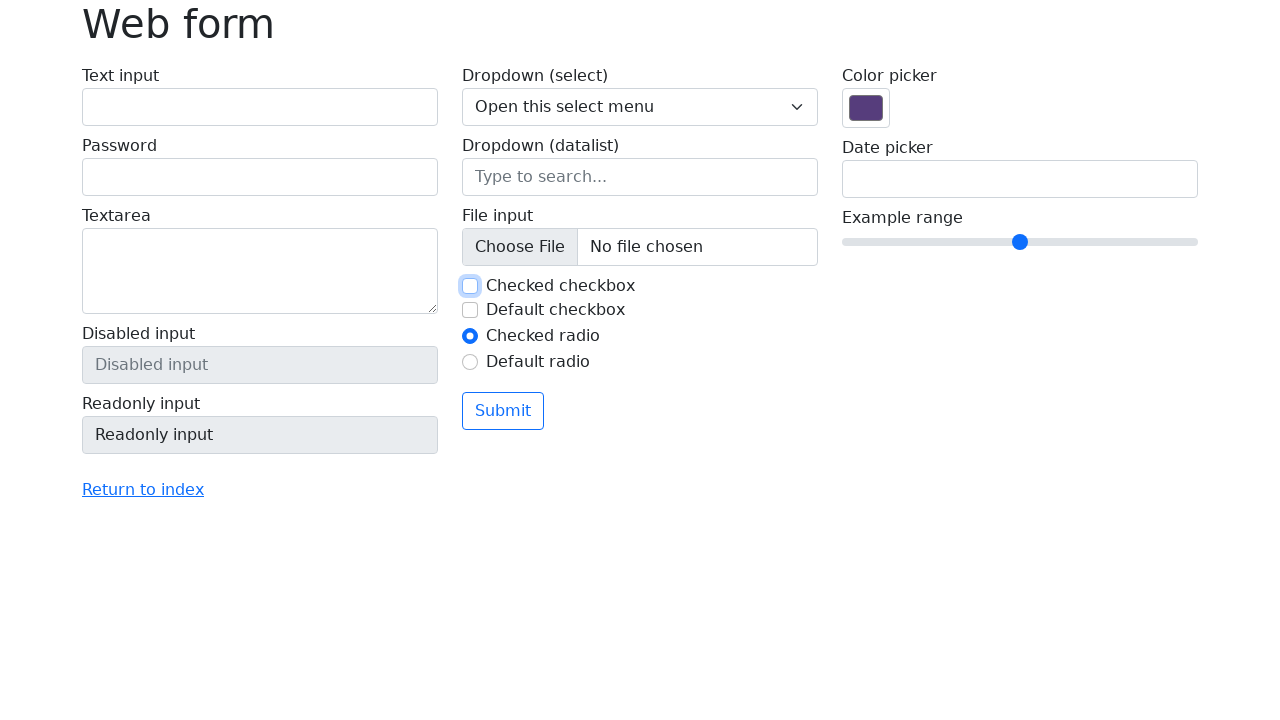

Checked the second checkbox (my-check-2) at (470, 310) on #my-check-2
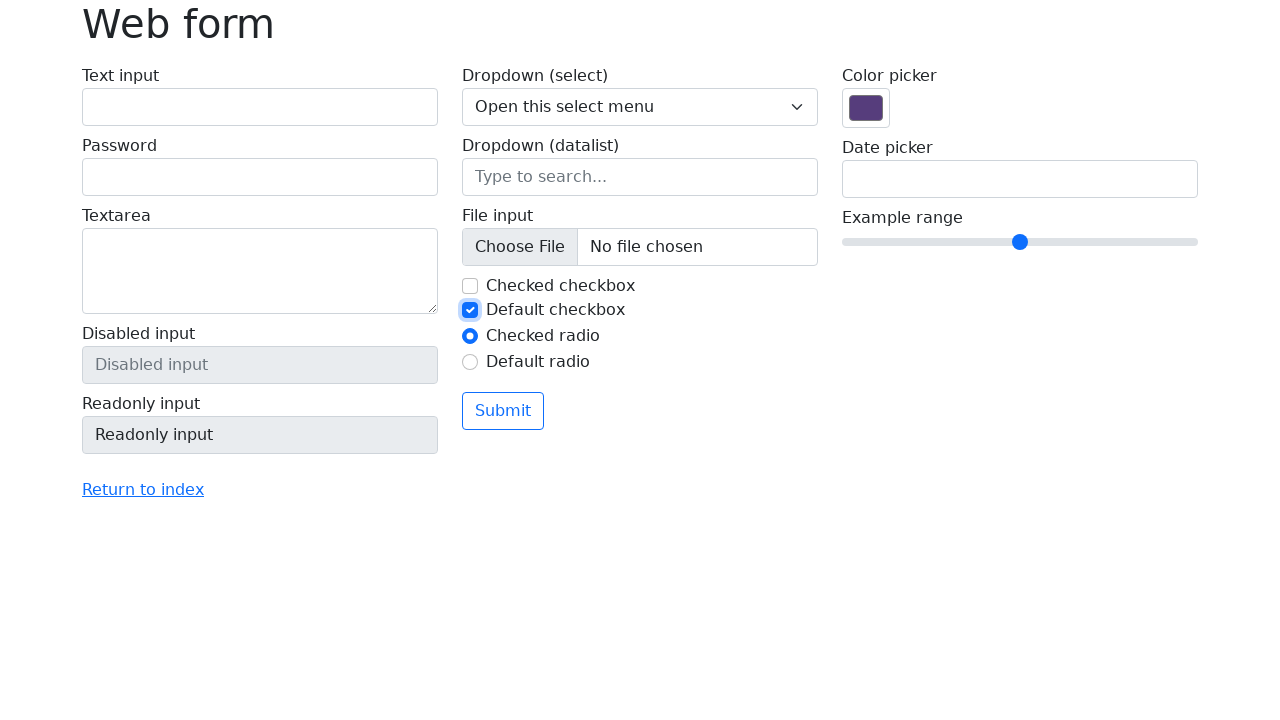

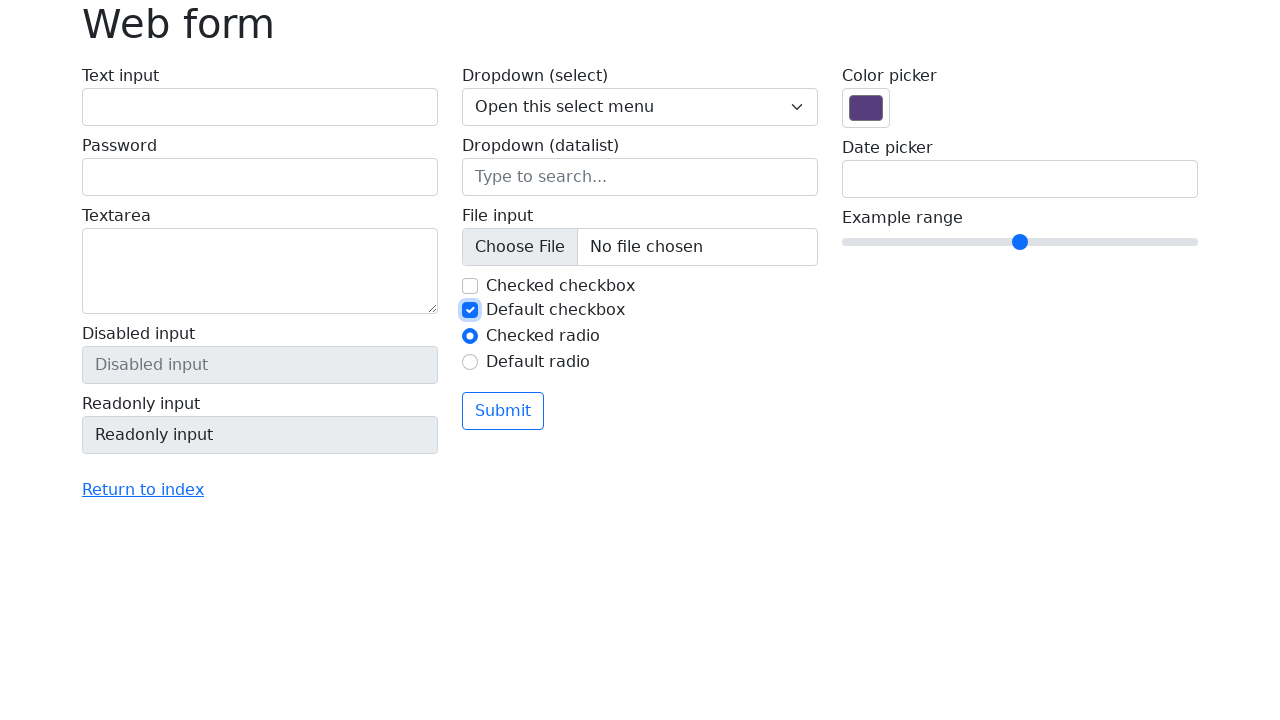